Tests the carousel slide navigation on the demoblaze demo site by clicking the carousel next button, then clicks the login button to open the login modal.

Starting URL: https://www.demoblaze.com/#carouselExampleIndicators

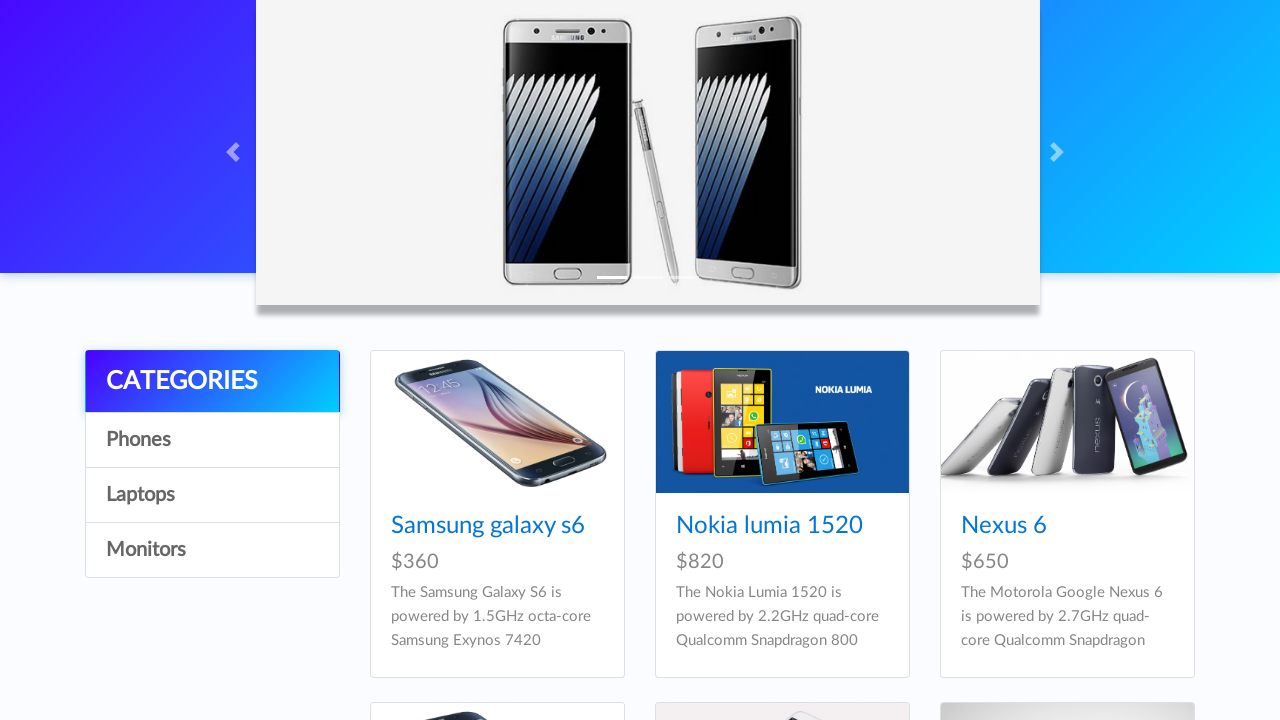

Clicked carousel next button to slide to the next item at (1060, 152) on xpath=//*[@id='carouselExampleIndicators']/a[2]/span[1]
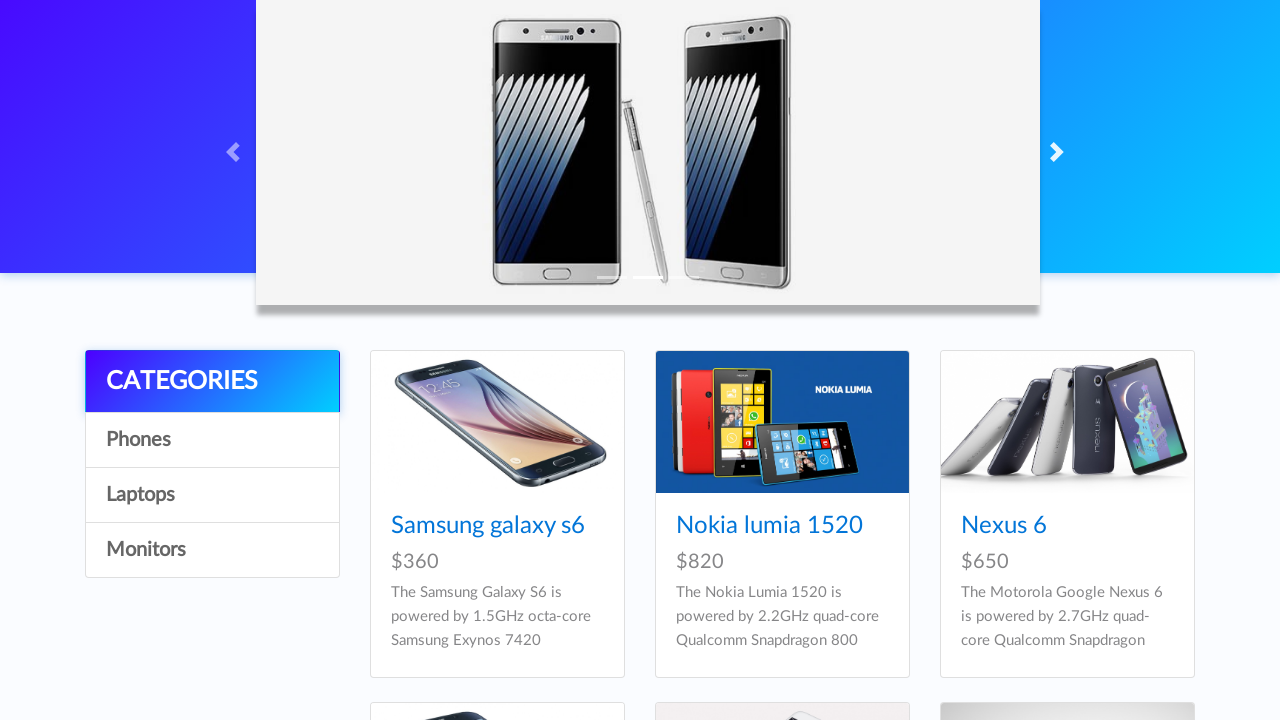

Clicked login button to open login modal at (1017, 37) on xpath=//*[@id='login2']
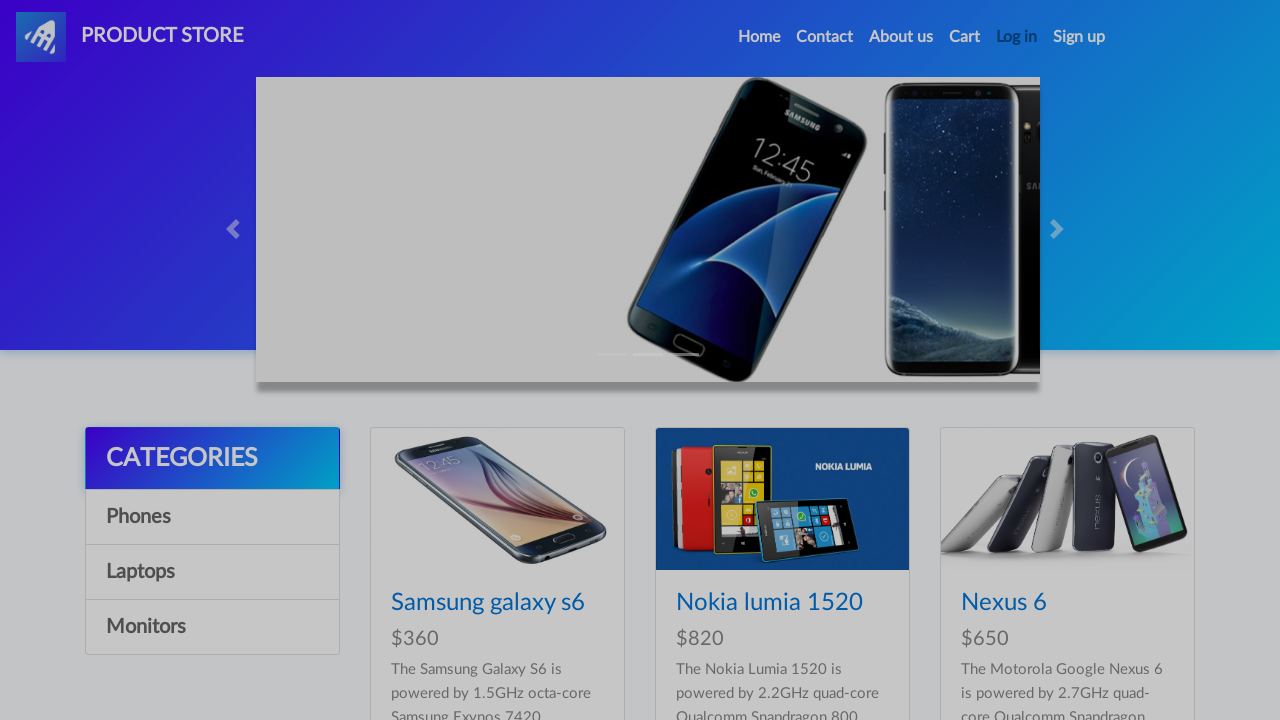

Login modal appeared and is visible
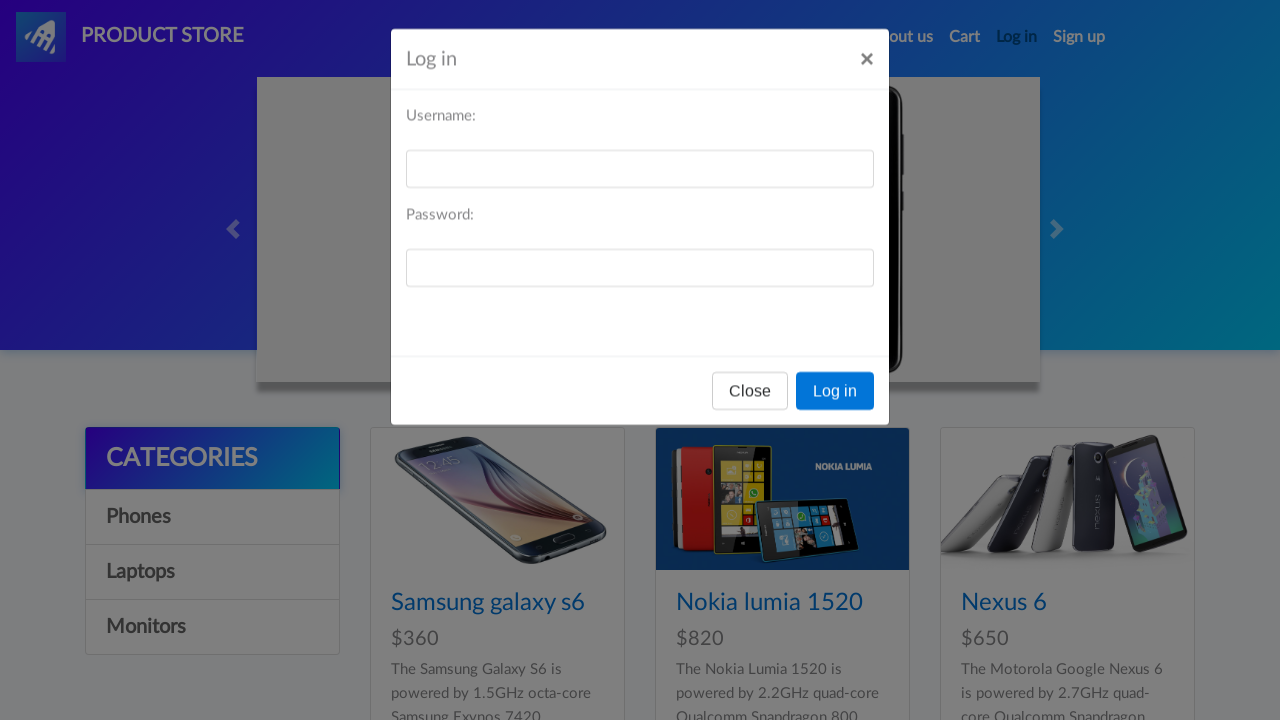

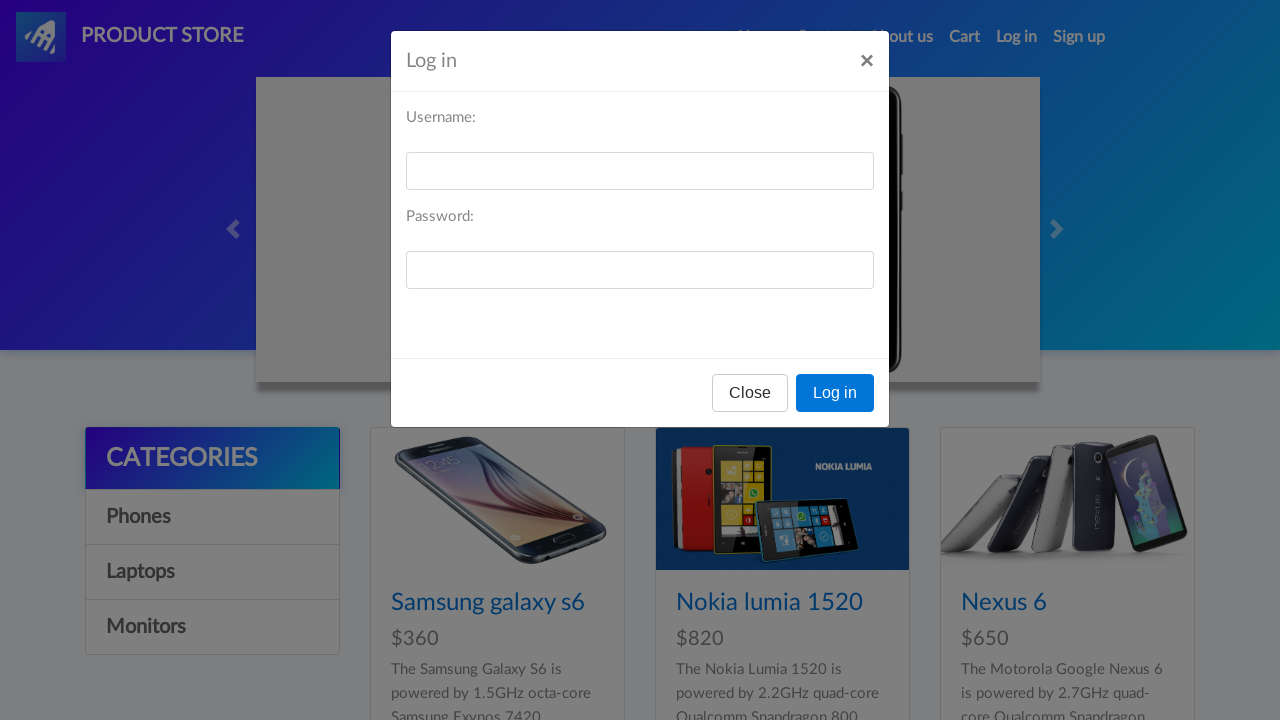